Tests JavaScript alert handling on W3Schools by switching to an iframe, clicking a button to trigger an alert, accepting the alert, and verifying page content

Starting URL: https://www.w3schools.com/Js/tryit.asp?filename=tryjs_alert

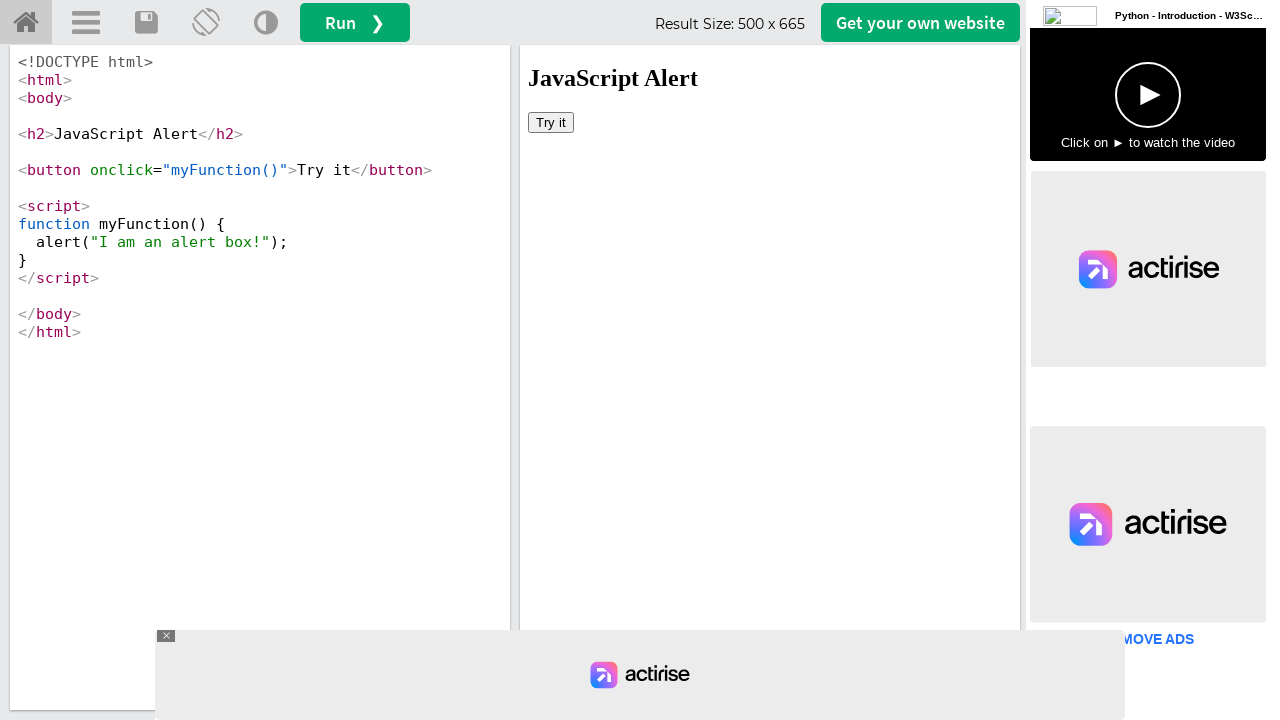

Located the iframeResult iframe
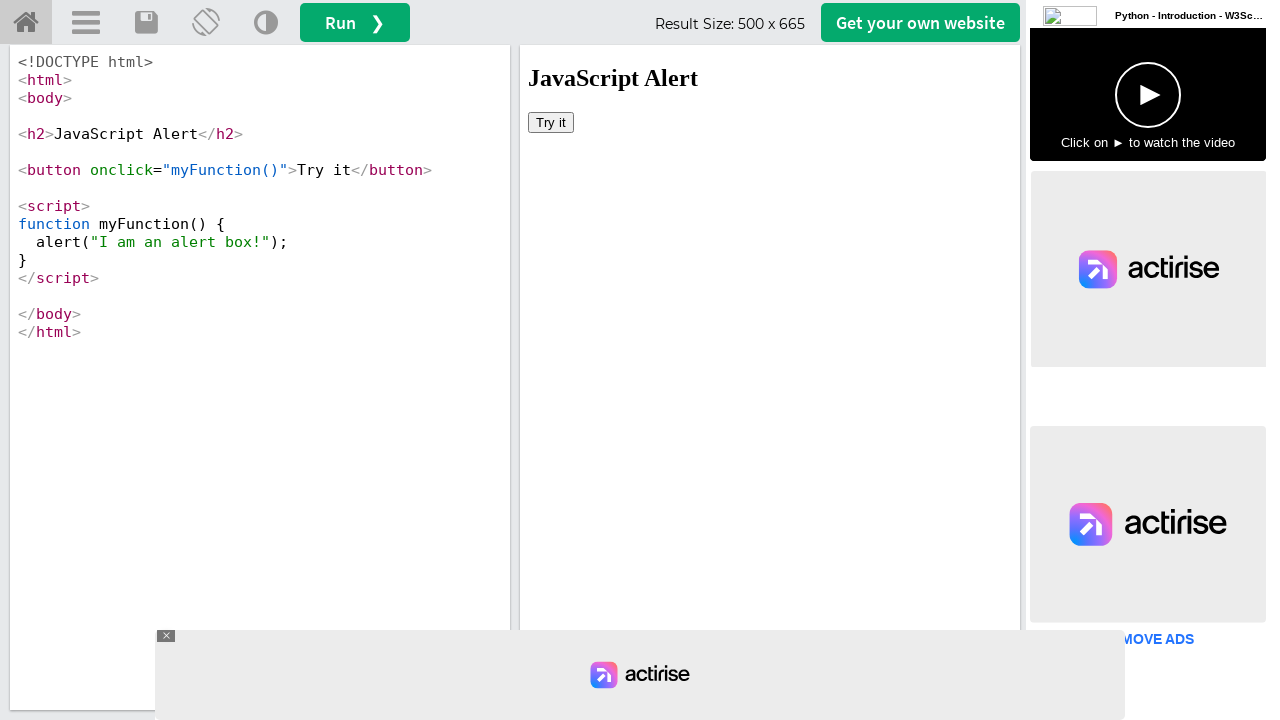

Clicked the 'Try it' button to trigger the JavaScript alert at (551, 122) on iframe[name='iframeResult'] >> internal:control=enter-frame >> xpath=//button[te
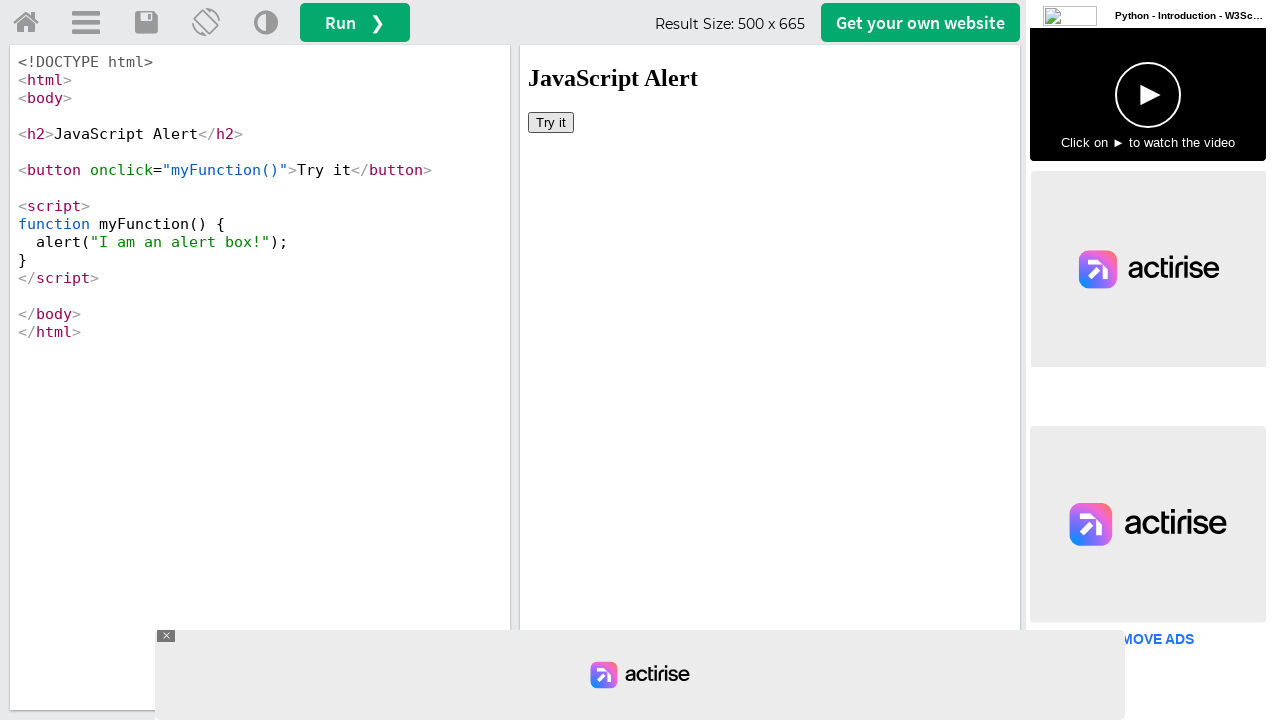

Set up dialog handler to accept alerts
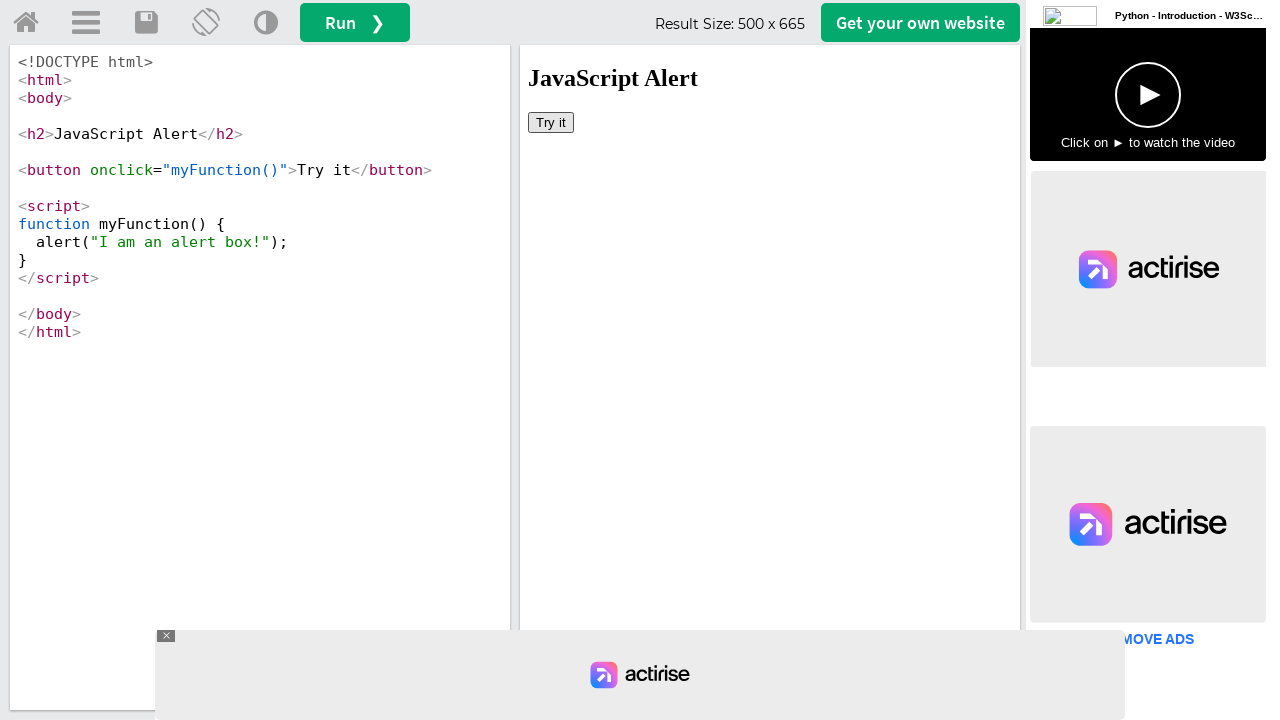

Waited 1 second for alert to be processed
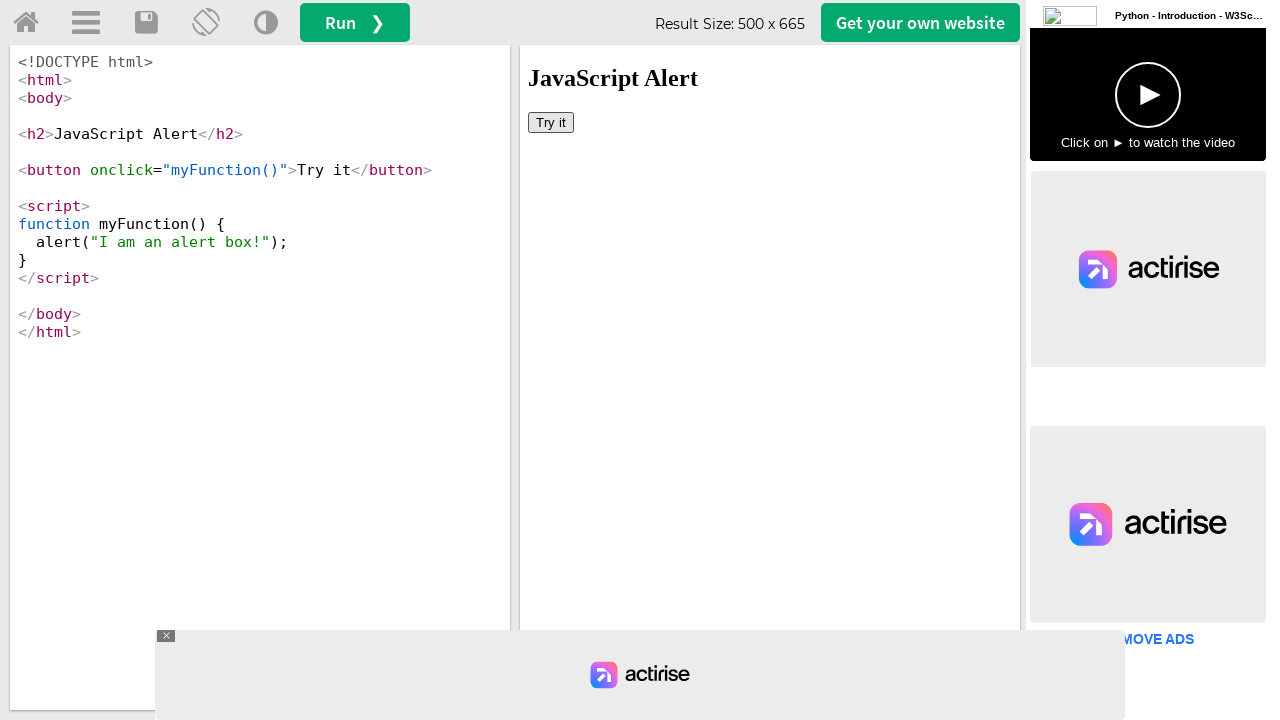

Verified that 'JavaScript Alert' text is present on the page
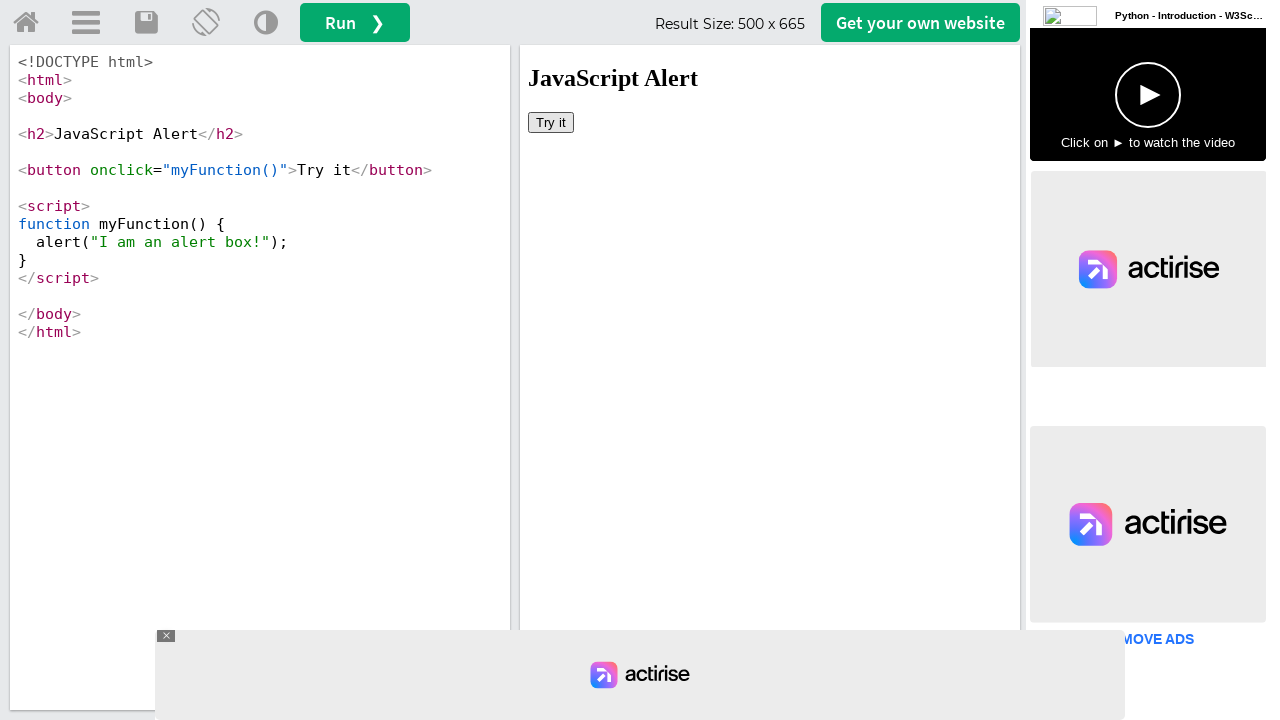

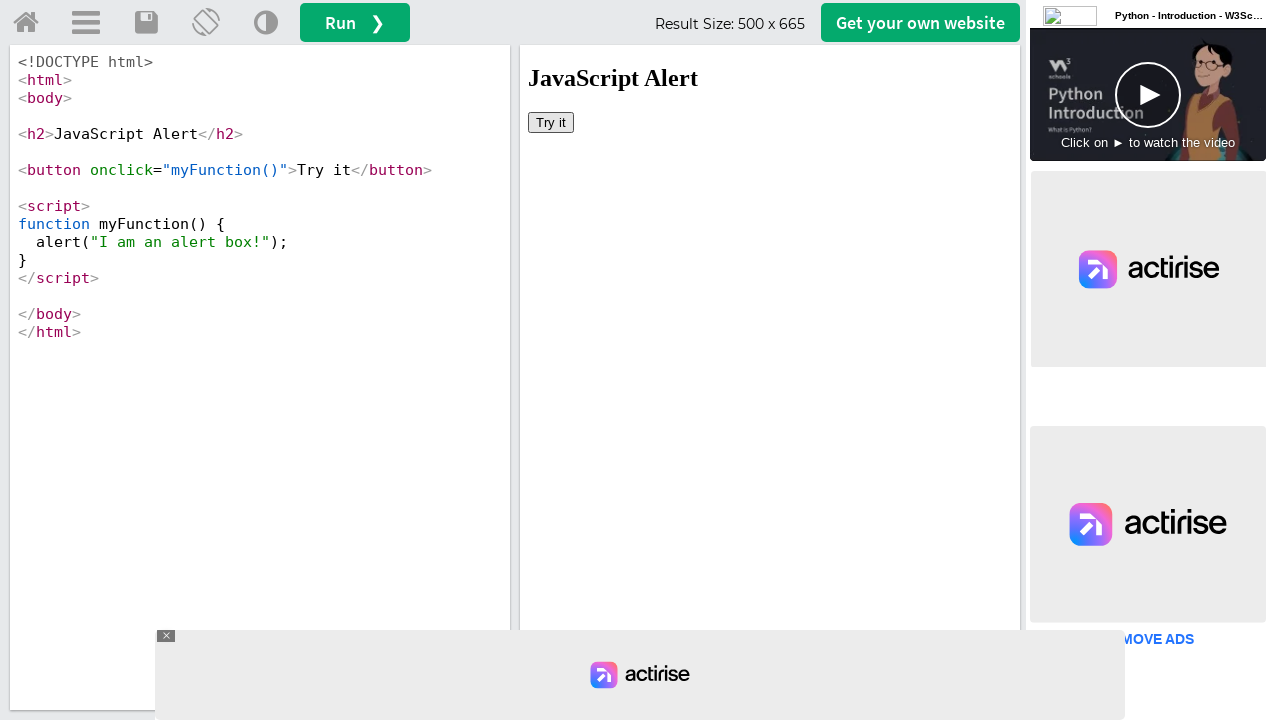